Tests clicking the "Forgot your password?" link on a login page to navigate to password reset functionality

Starting URL: https://opensource-demo.orangehrmlive.com/web/index.php/auth/login

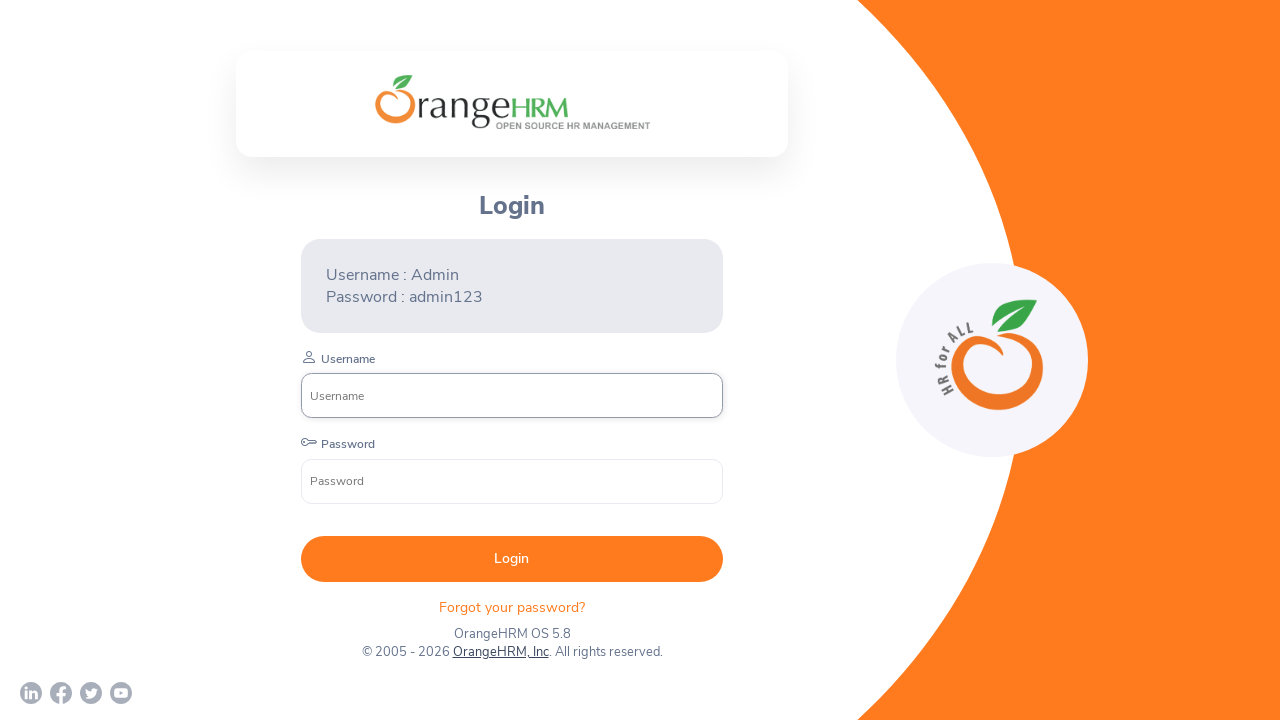

Clicked the 'Forgot your password?' link on the login page
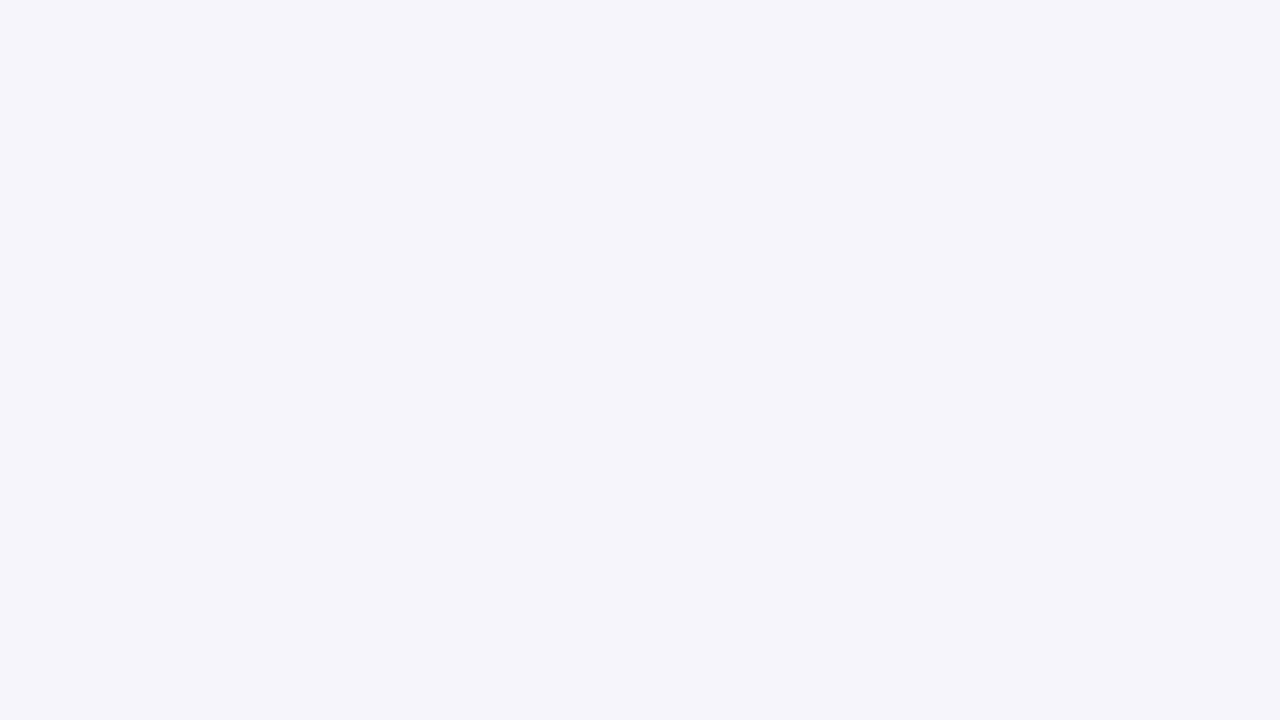

Password reset page loaded successfully
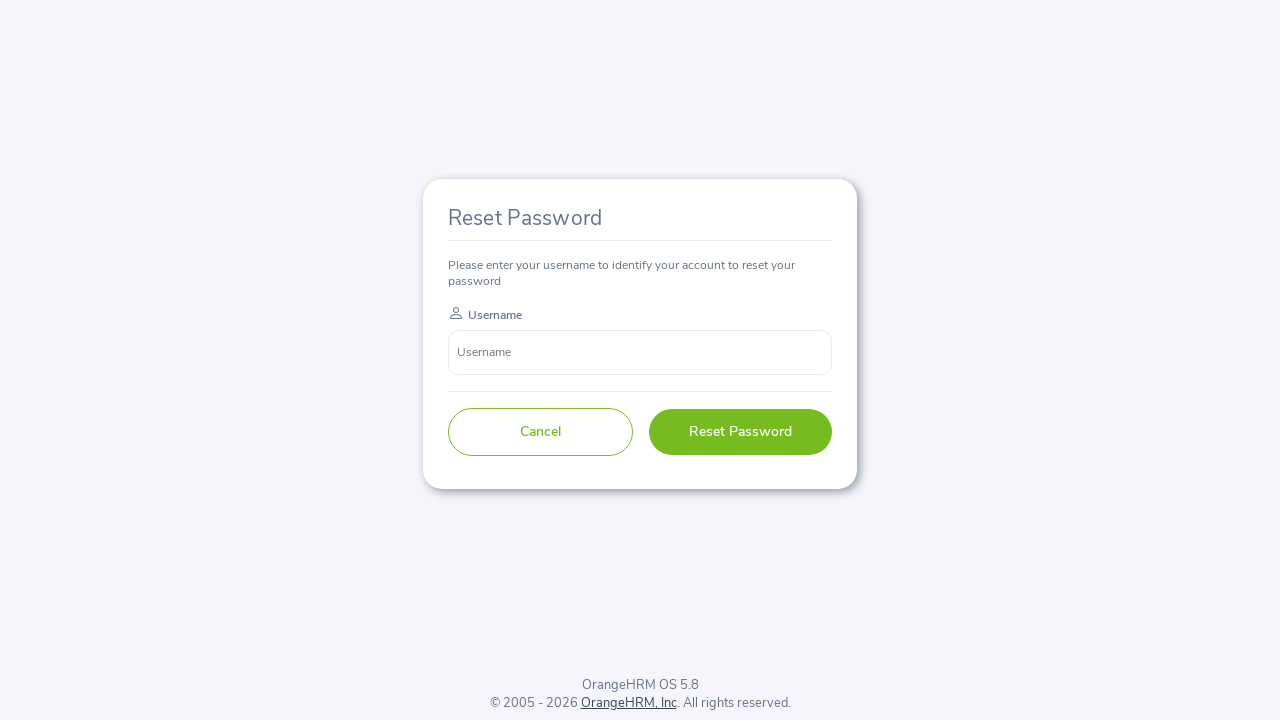

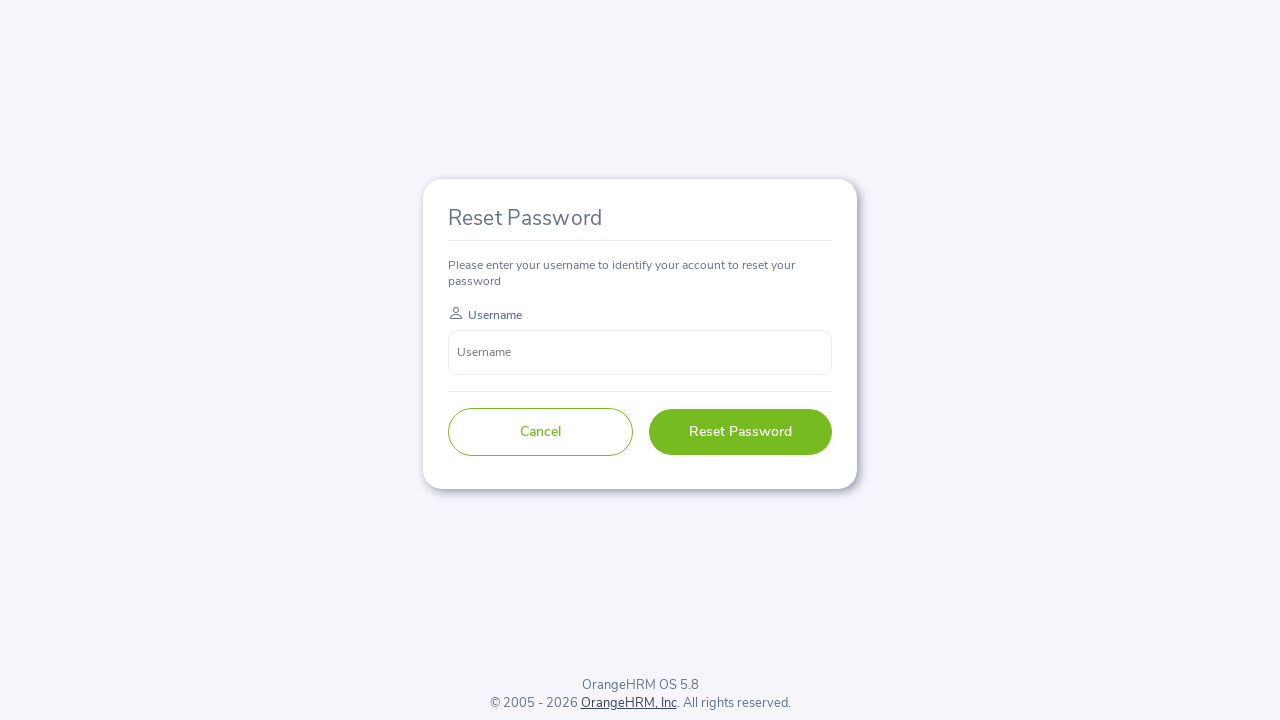